Tests element state detection by checking if buttons are enabled and if a message is visible, then conditionally clicking either the Sign in or Register button

Starting URL: https://techglobal-training.com/frontend

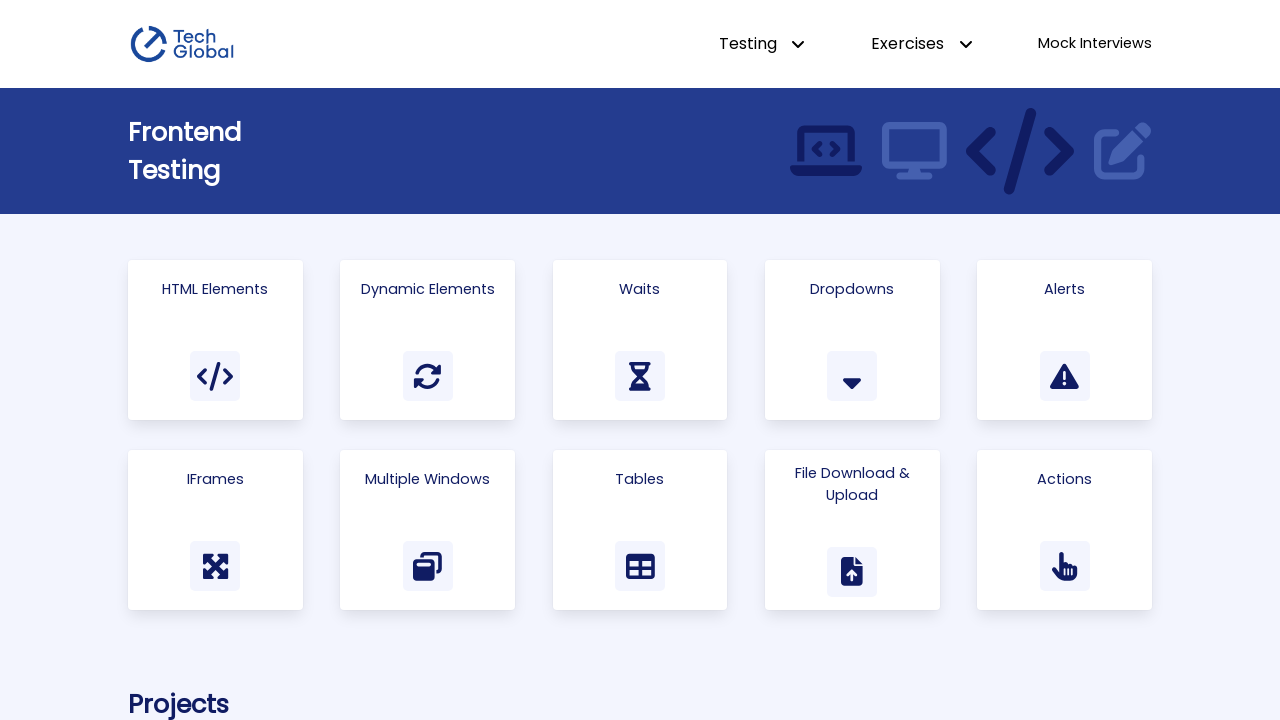

Clicked on 'Html Elements' link to navigate to the page at (215, 340) on a:has-text('Html Elements')
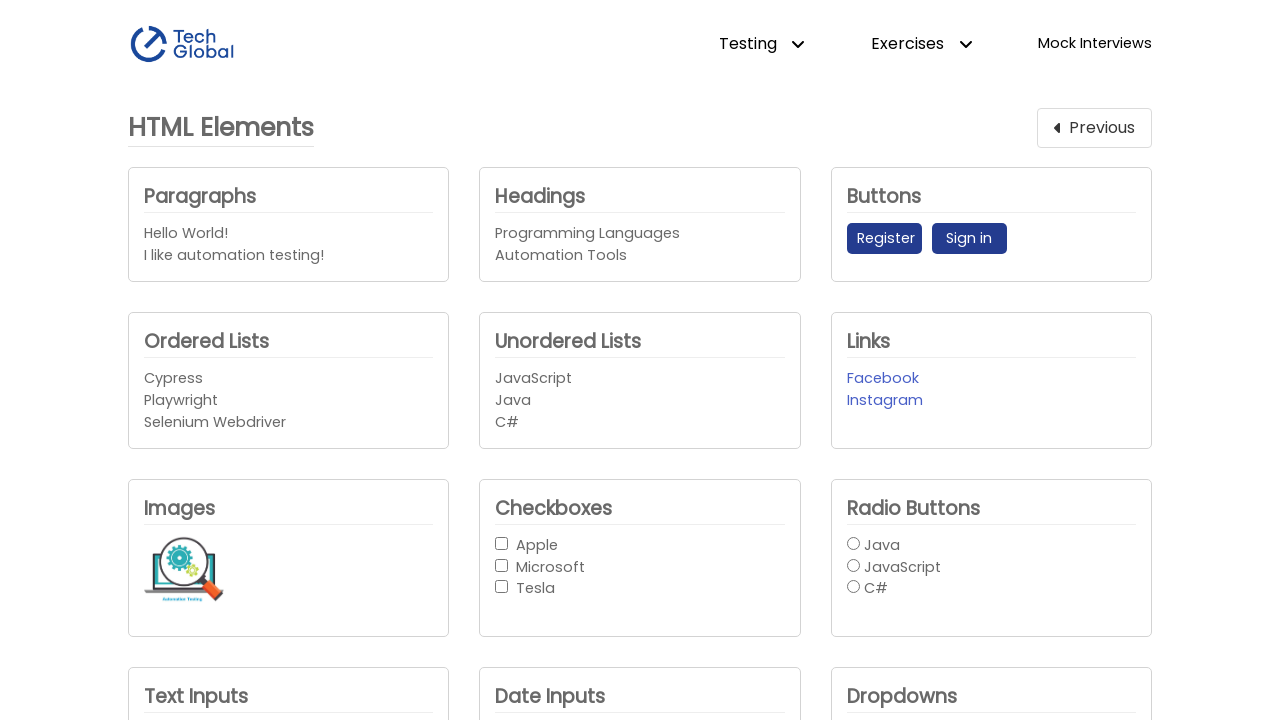

Located Register button
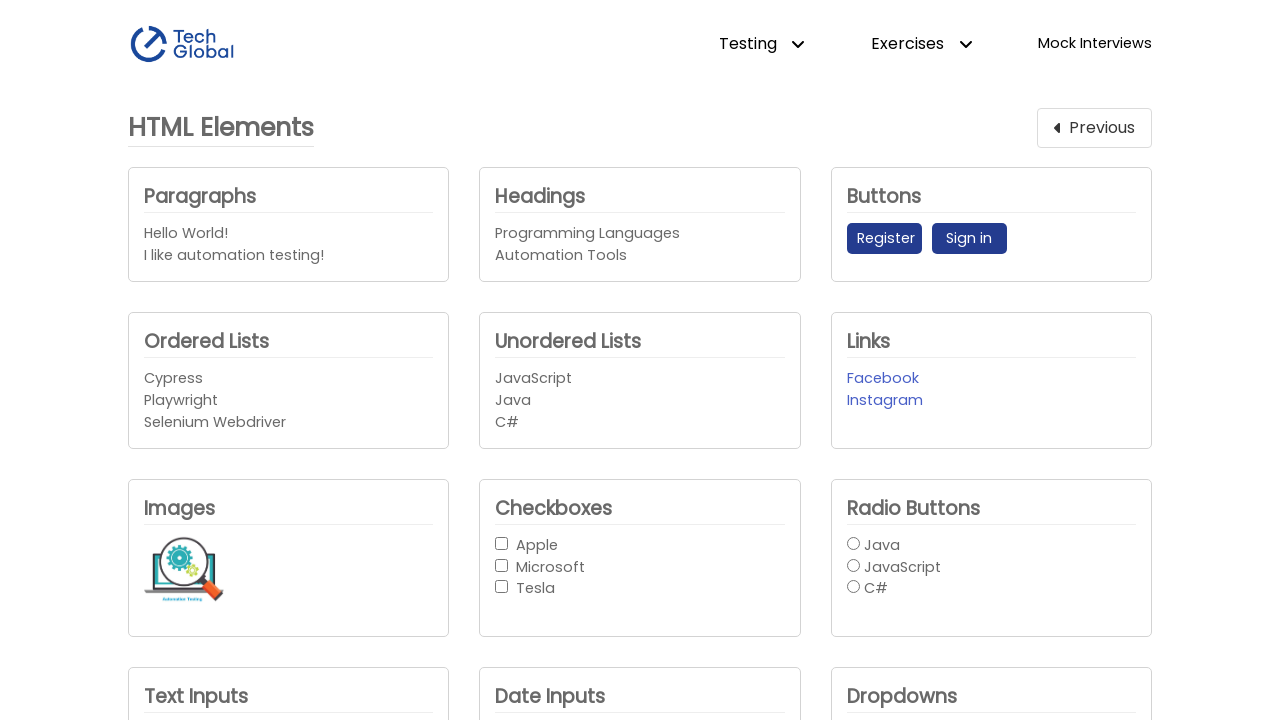

Located Sign in button
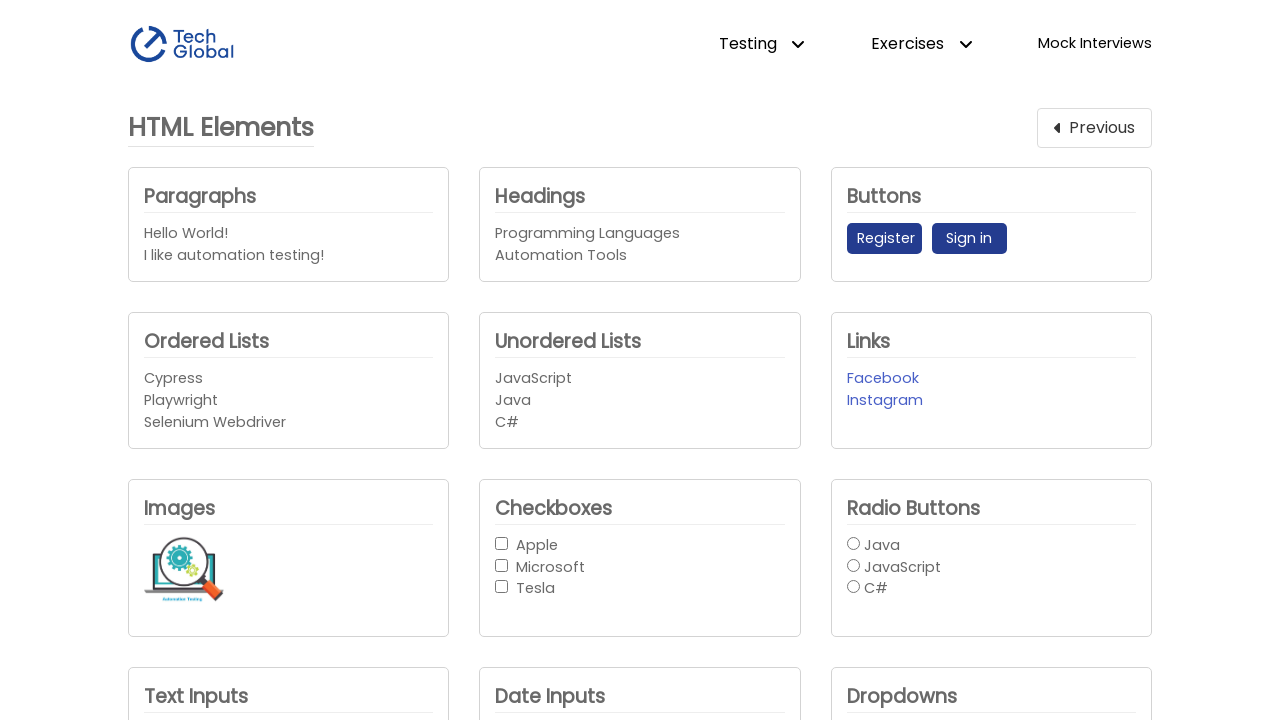

Located message element
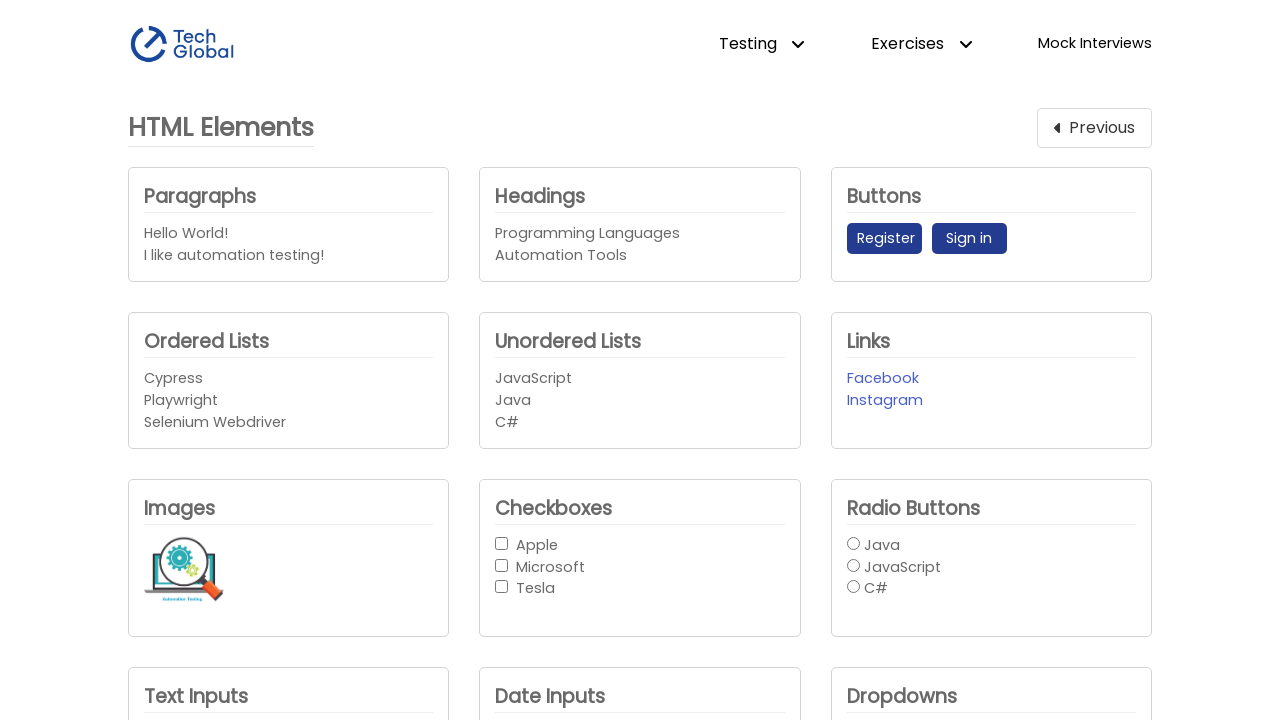

Checked if message is visible: False
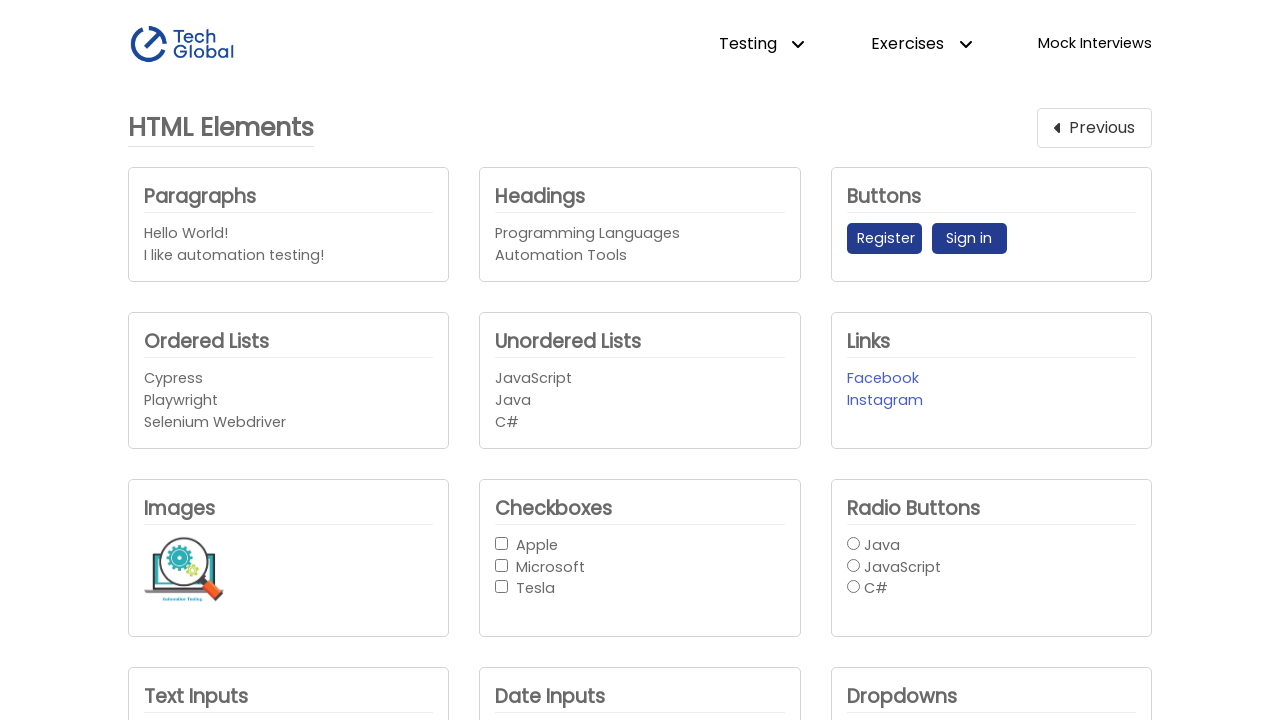

Message is not visible, clicked Register button at (884, 239) on internal:role=button[name="Register"i]
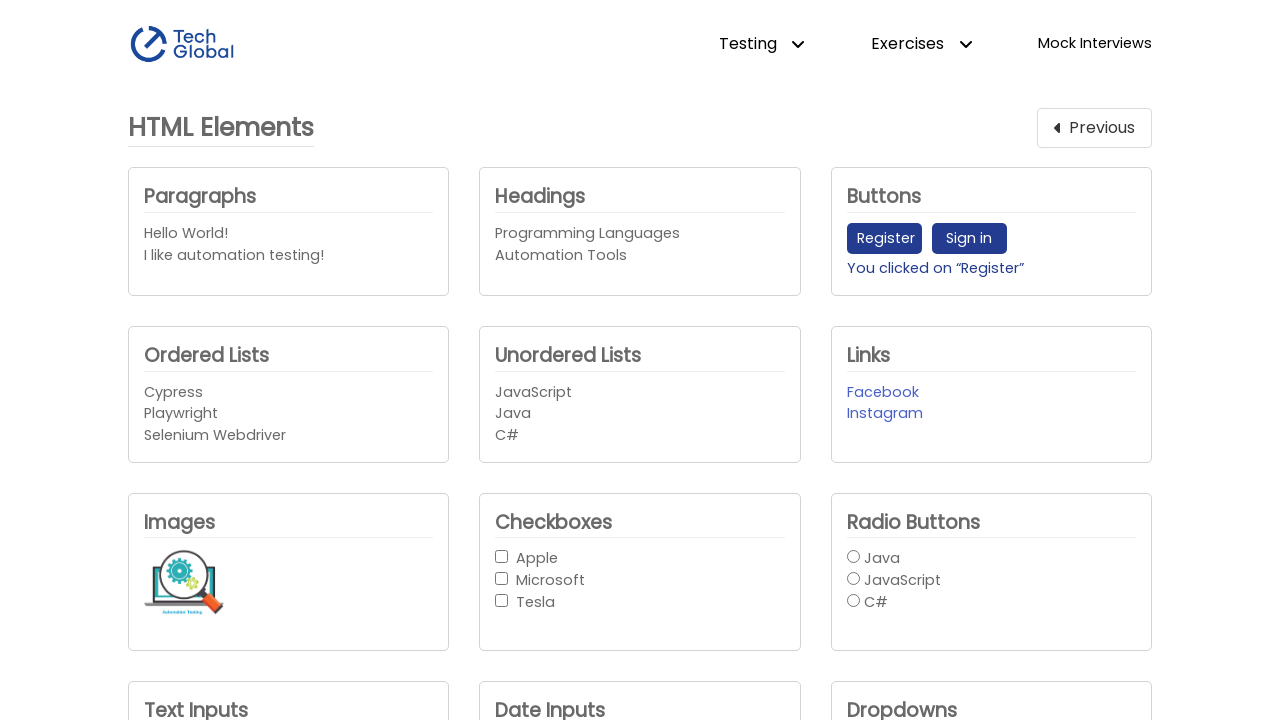

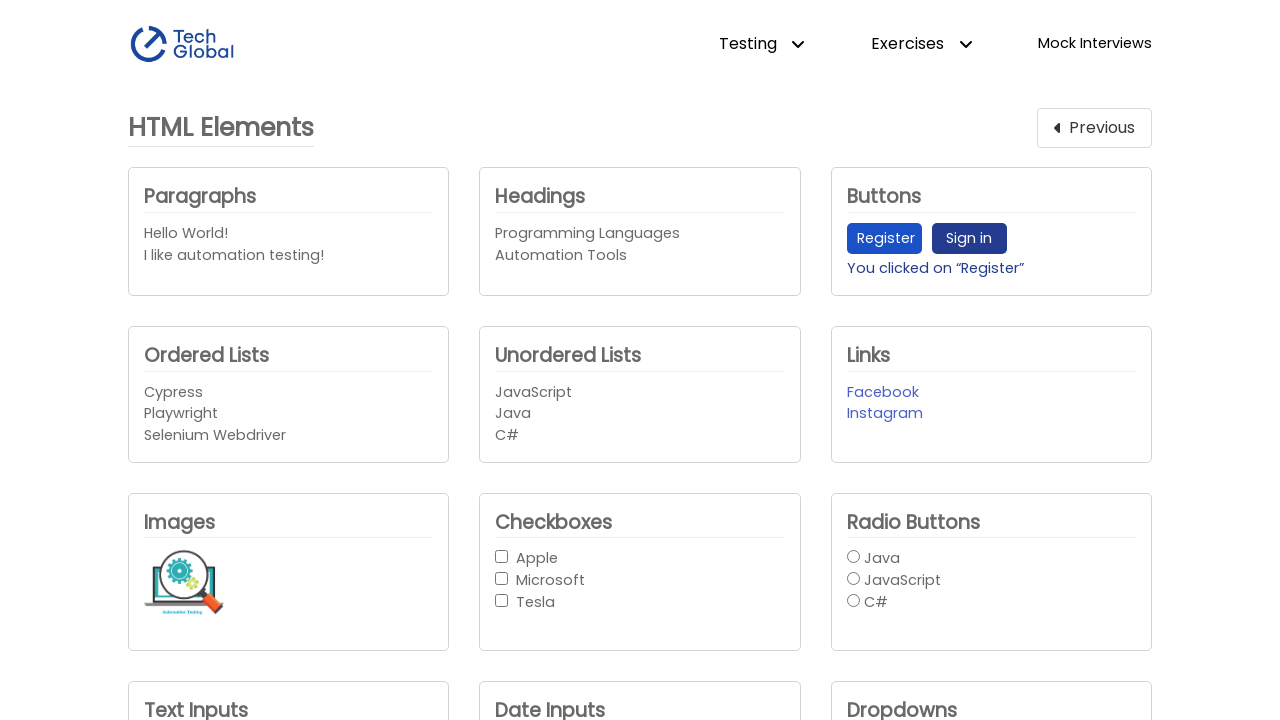